Tests JavaScript prompt alert by clicking the JS Prompt button, entering text, and accepting the dialog.

Starting URL: https://the-internet.herokuapp.com/javascript_alerts

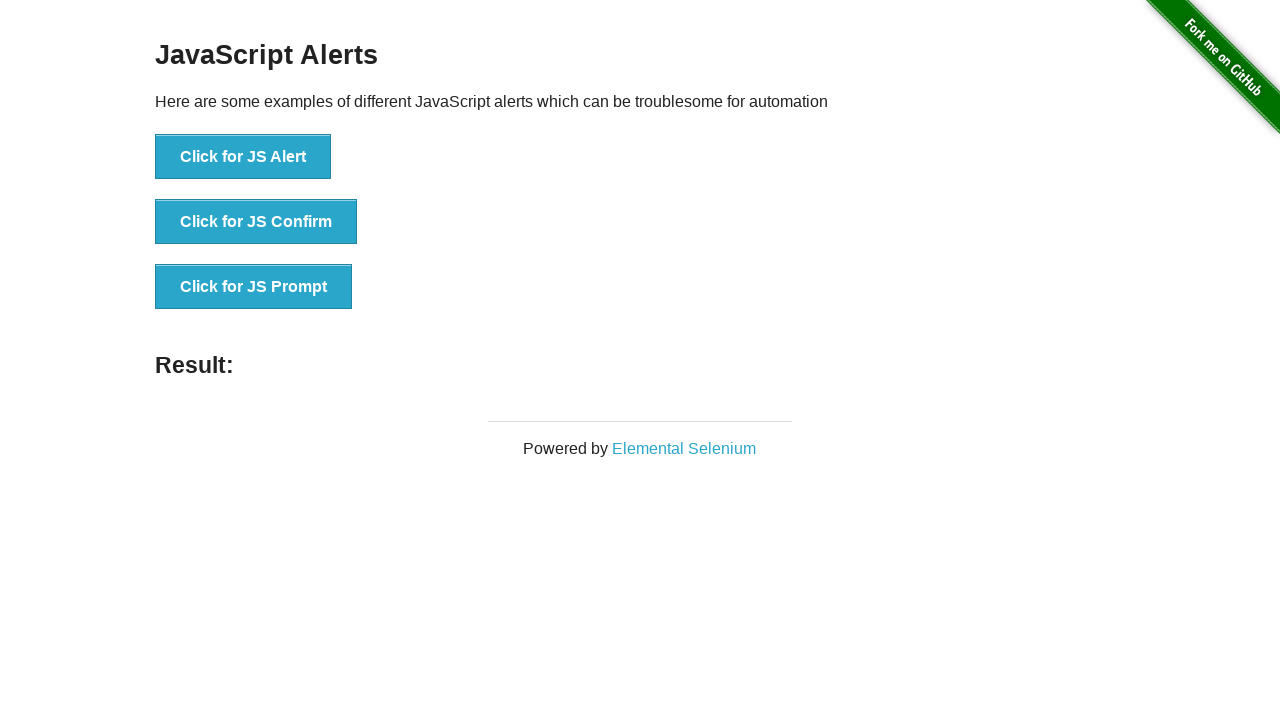

Set up dialog handler to accept prompt with text 'Kappa'
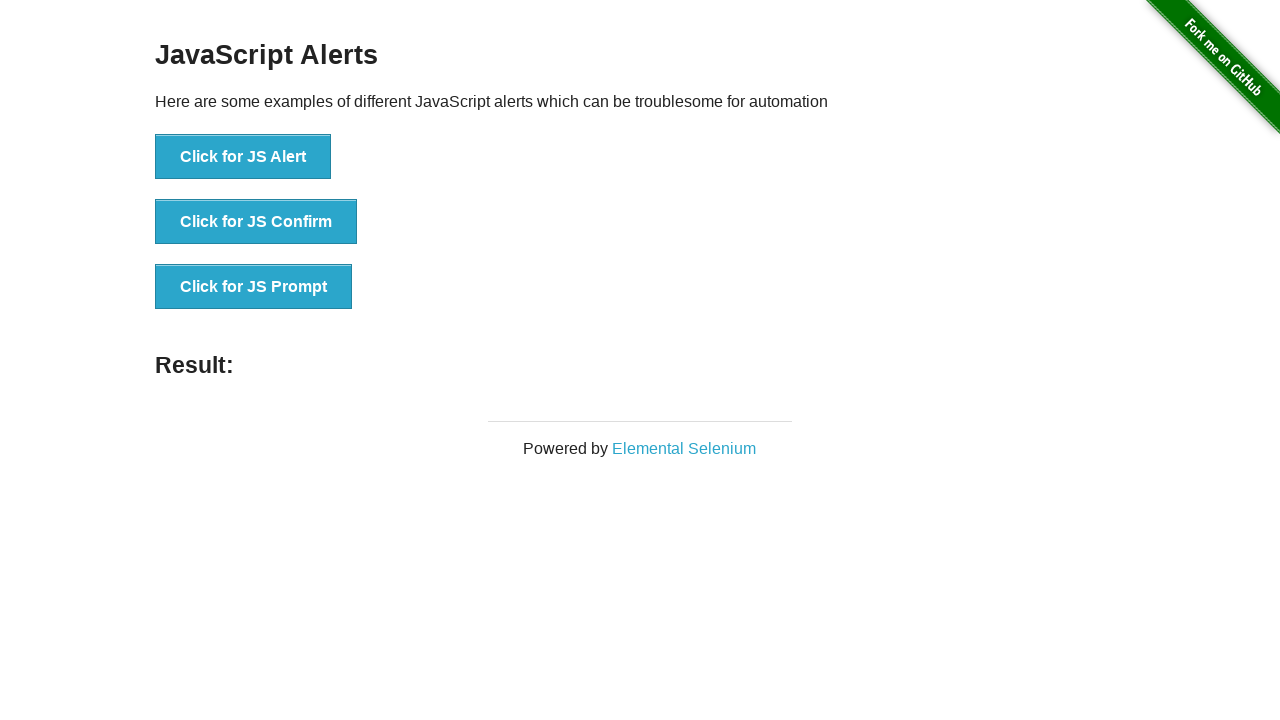

Clicked JS Prompt button at (254, 287) on button[onclick='jsPrompt()']
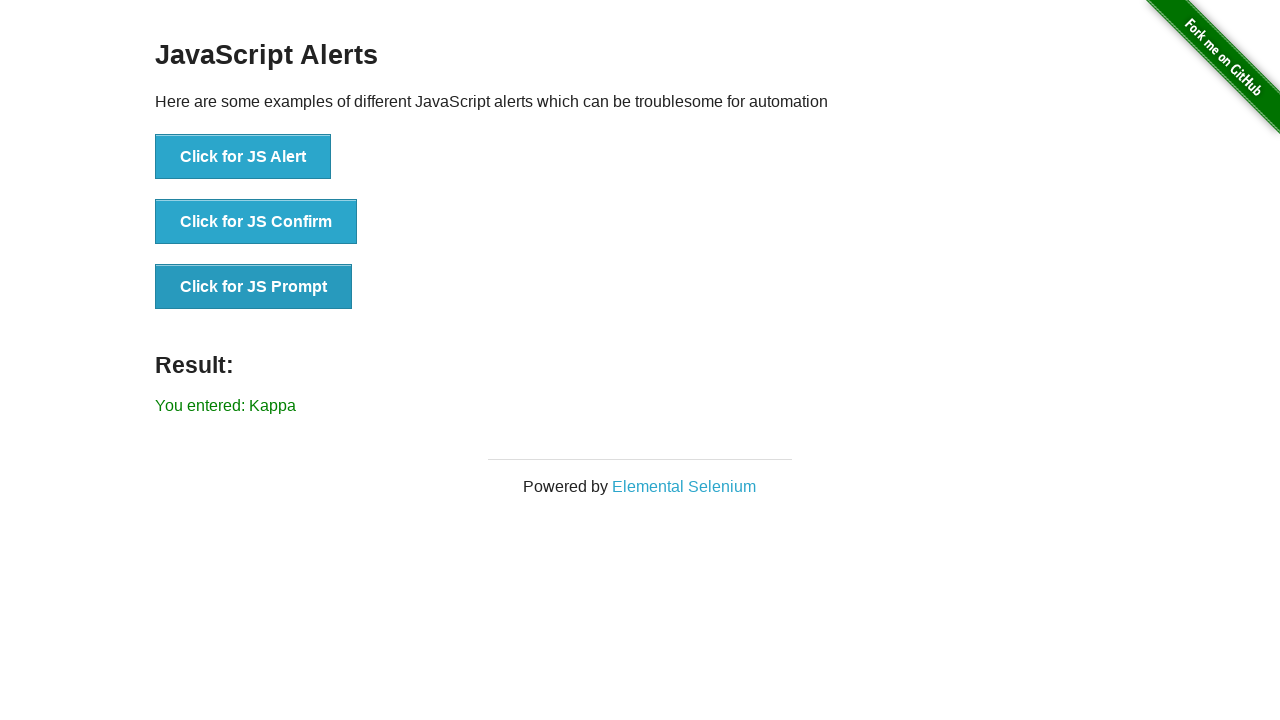

Result element loaded
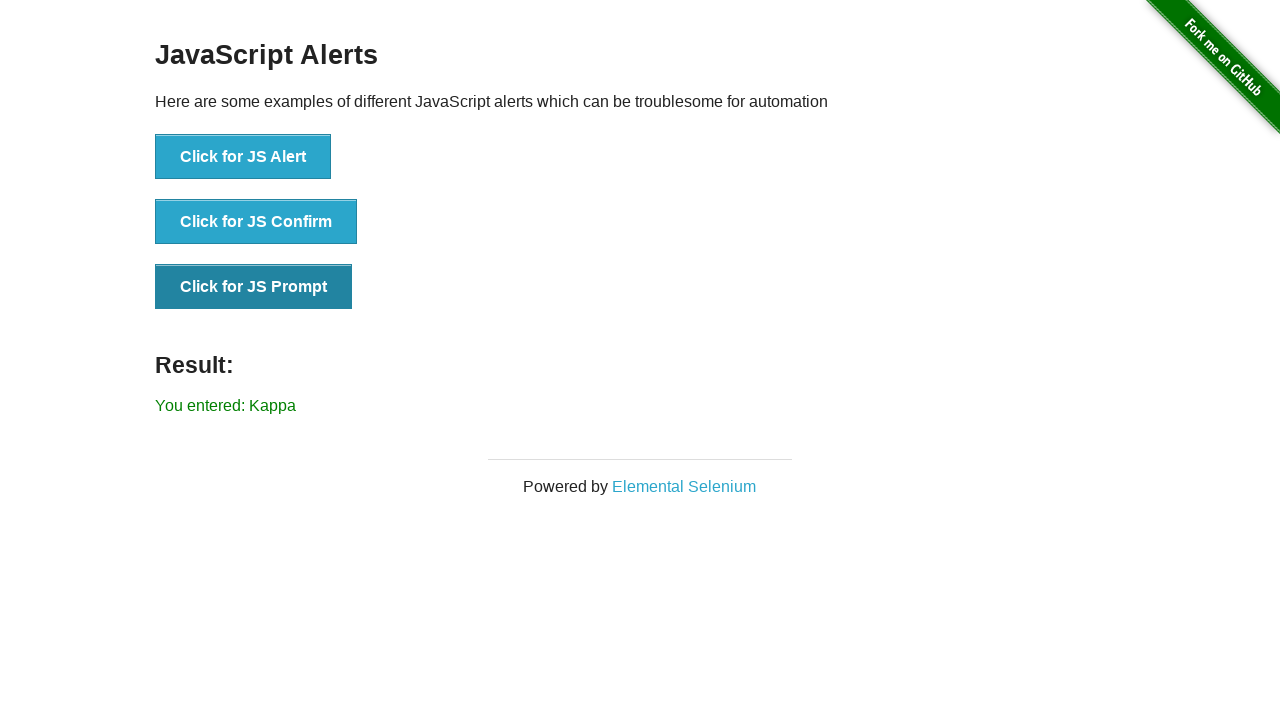

Retrieved result text from element
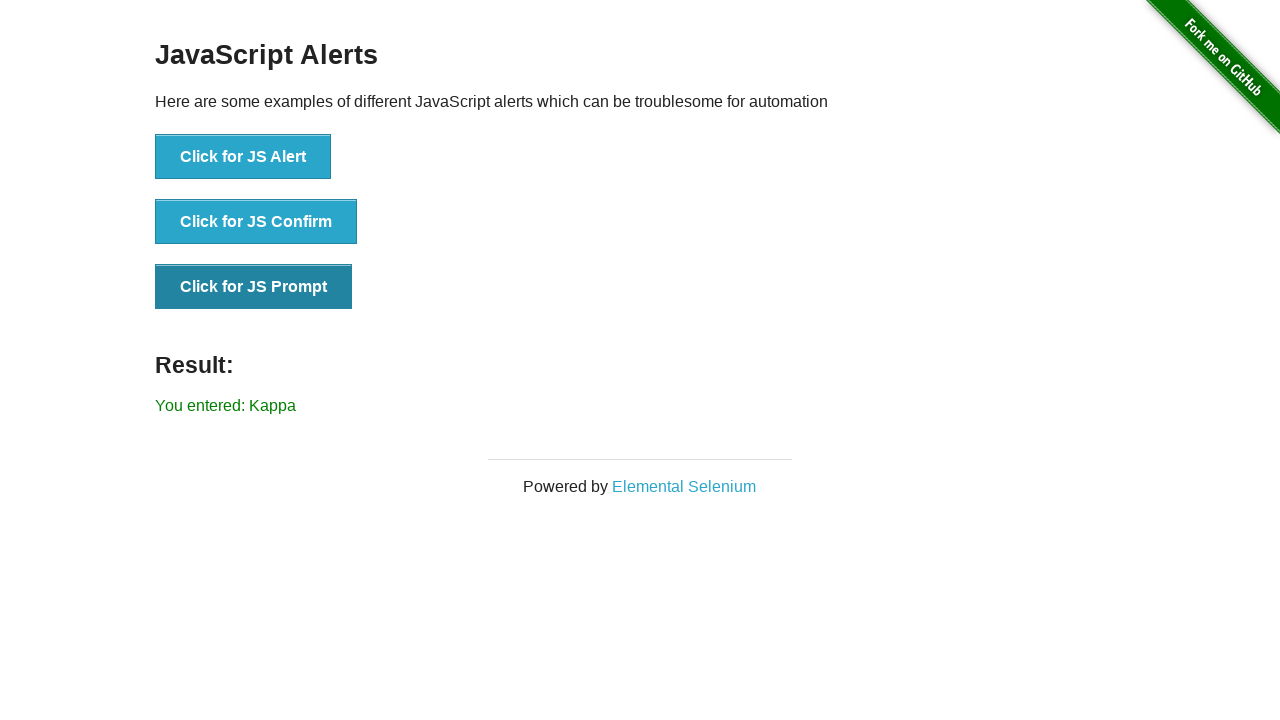

Verified result text matches expected value 'You entered: Kappa'
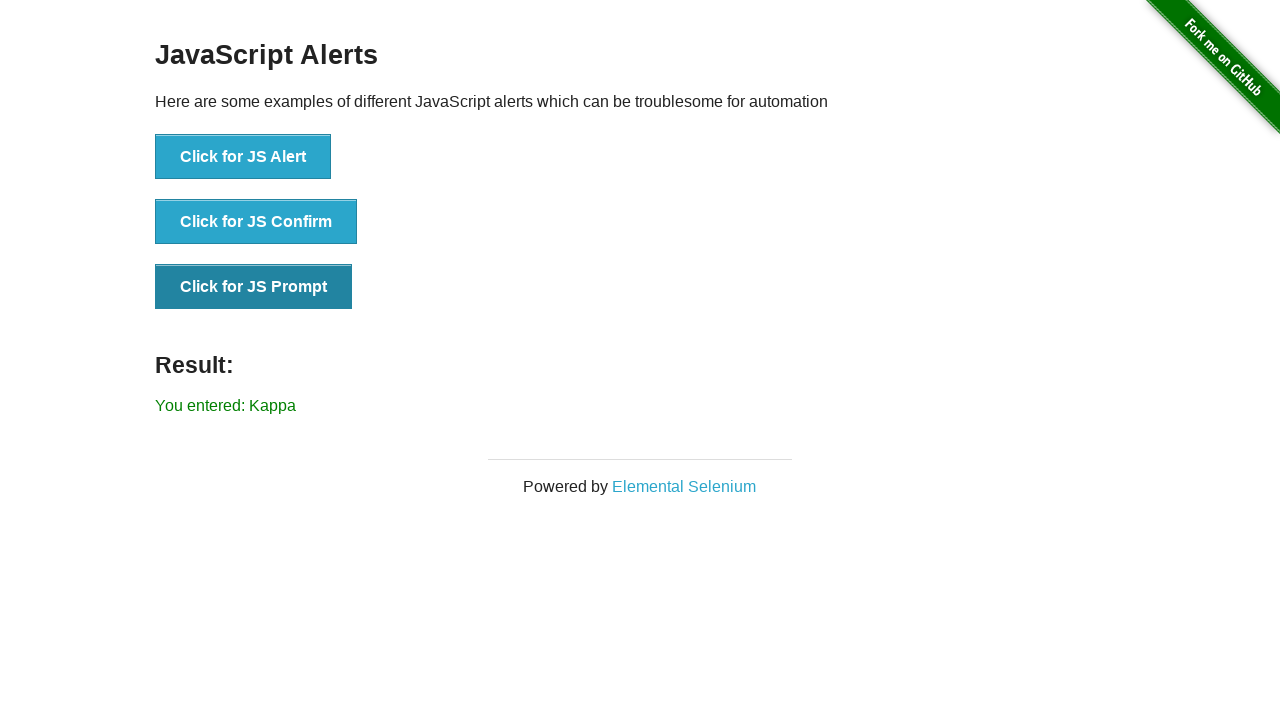

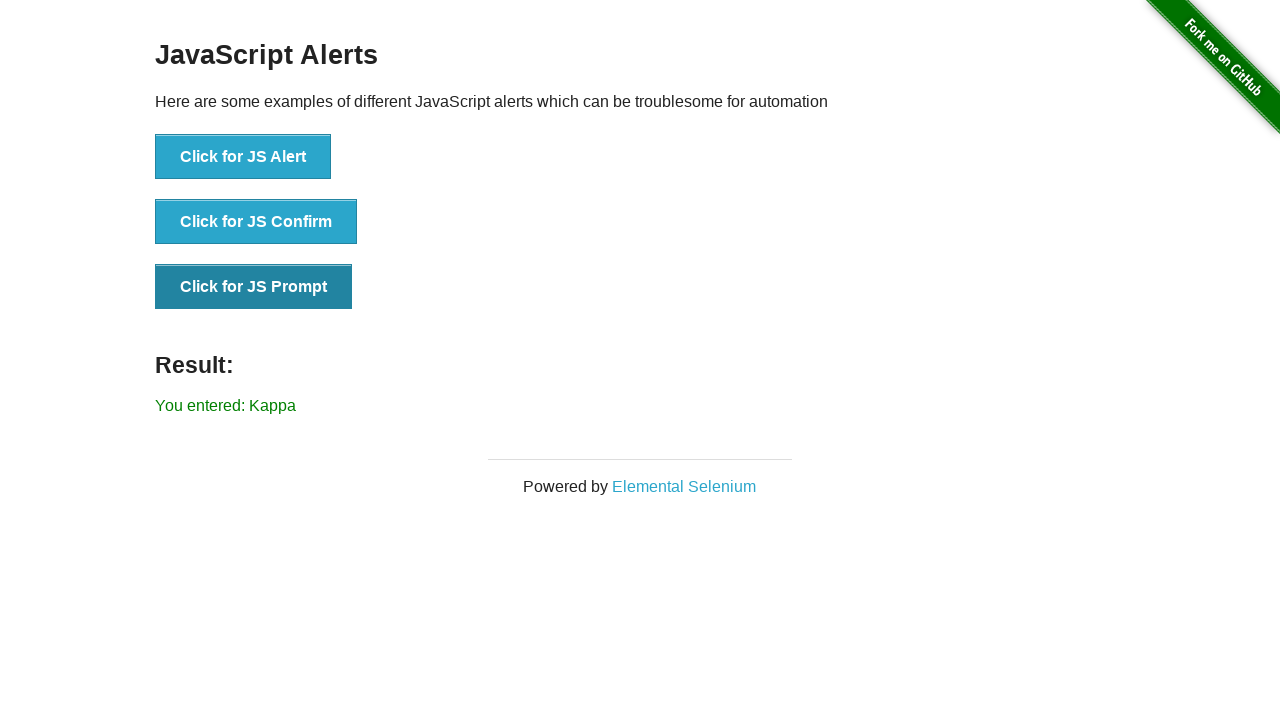